Tests the drag and drop functionality on jQuery UI's droppable demo page by dragging an element onto a drop target and verifying the "Dropped!" text appears.

Starting URL: https://jqueryui.com/droppable/

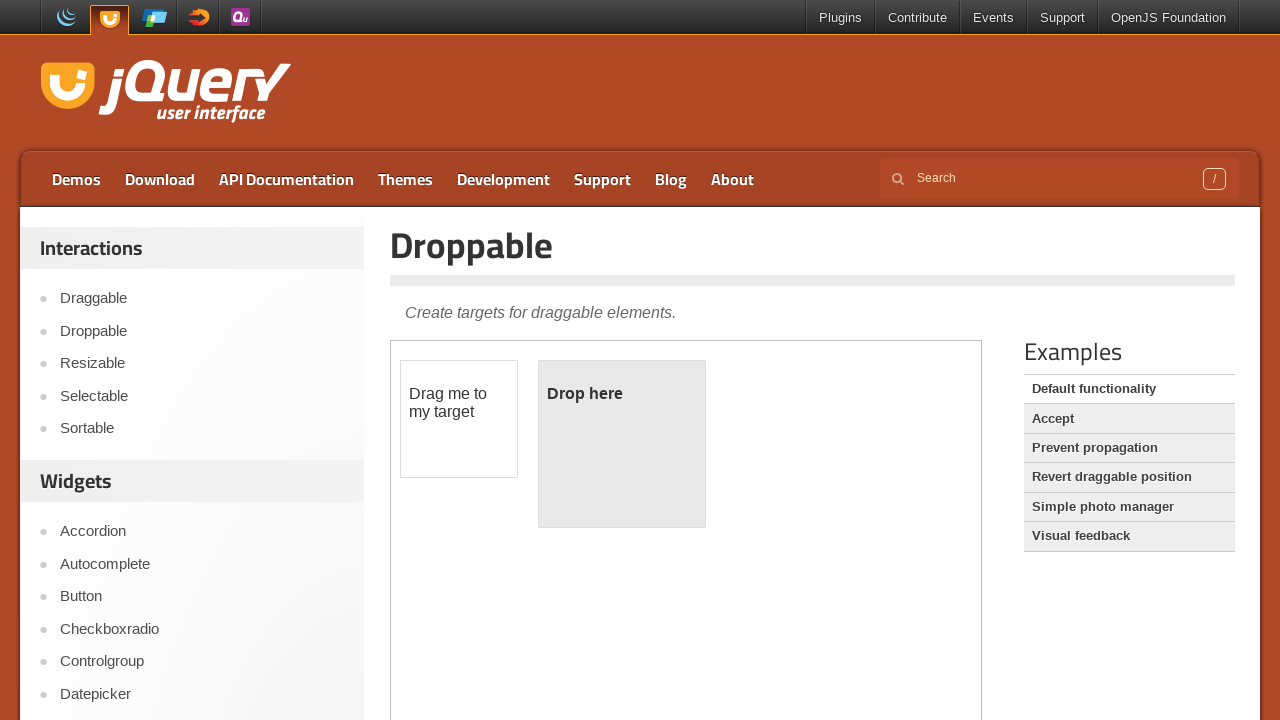

Located the demo iframe containing drag-drop elements
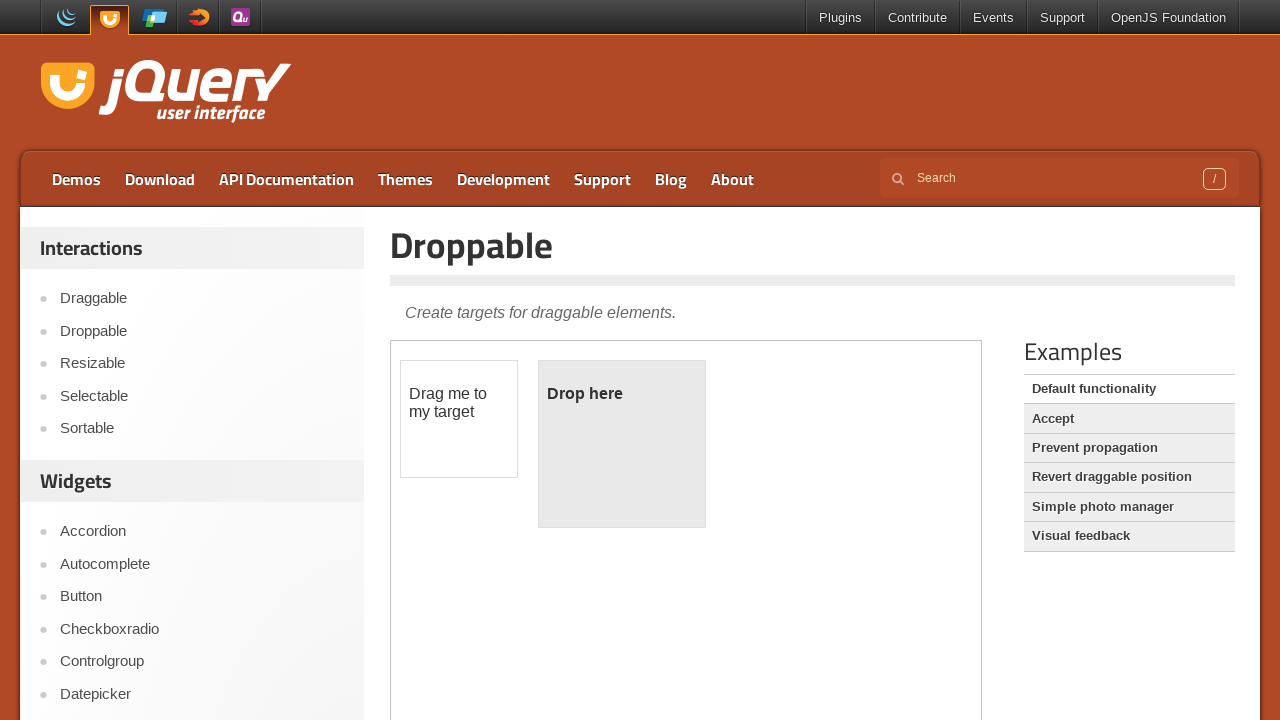

Located the draggable element with ID 'draggable'
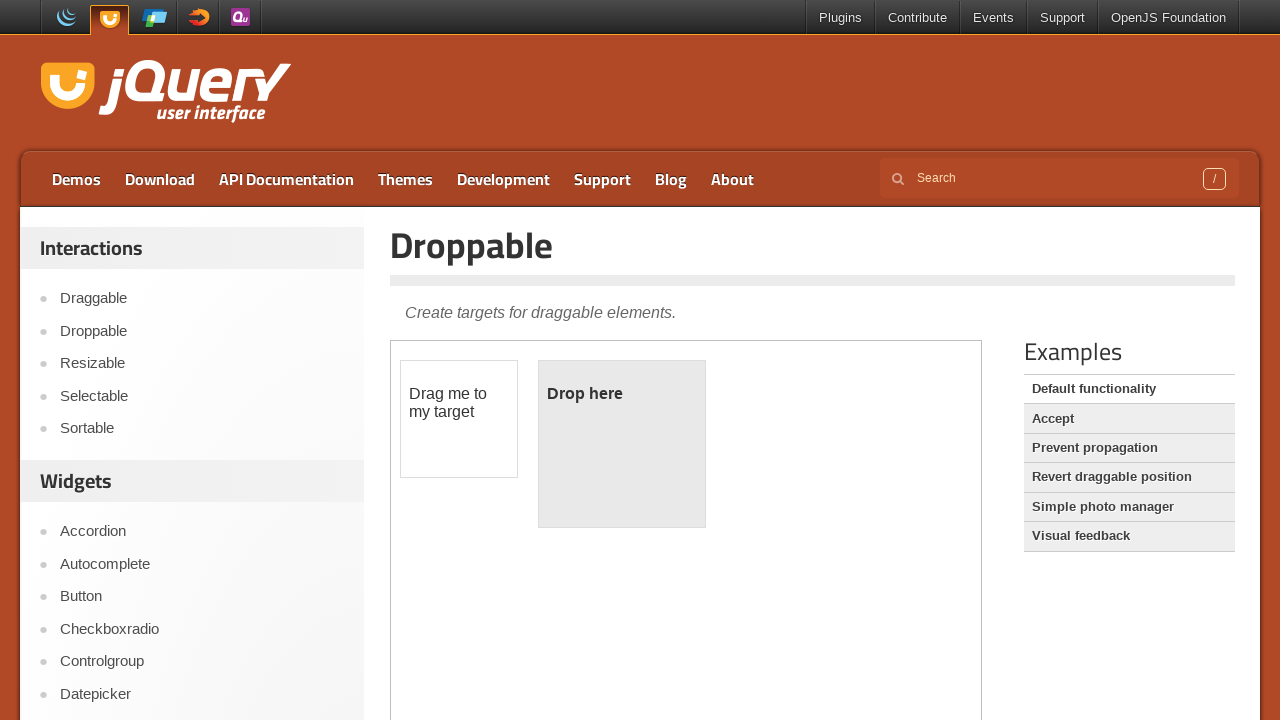

Located the droppable target element with ID 'droppable'
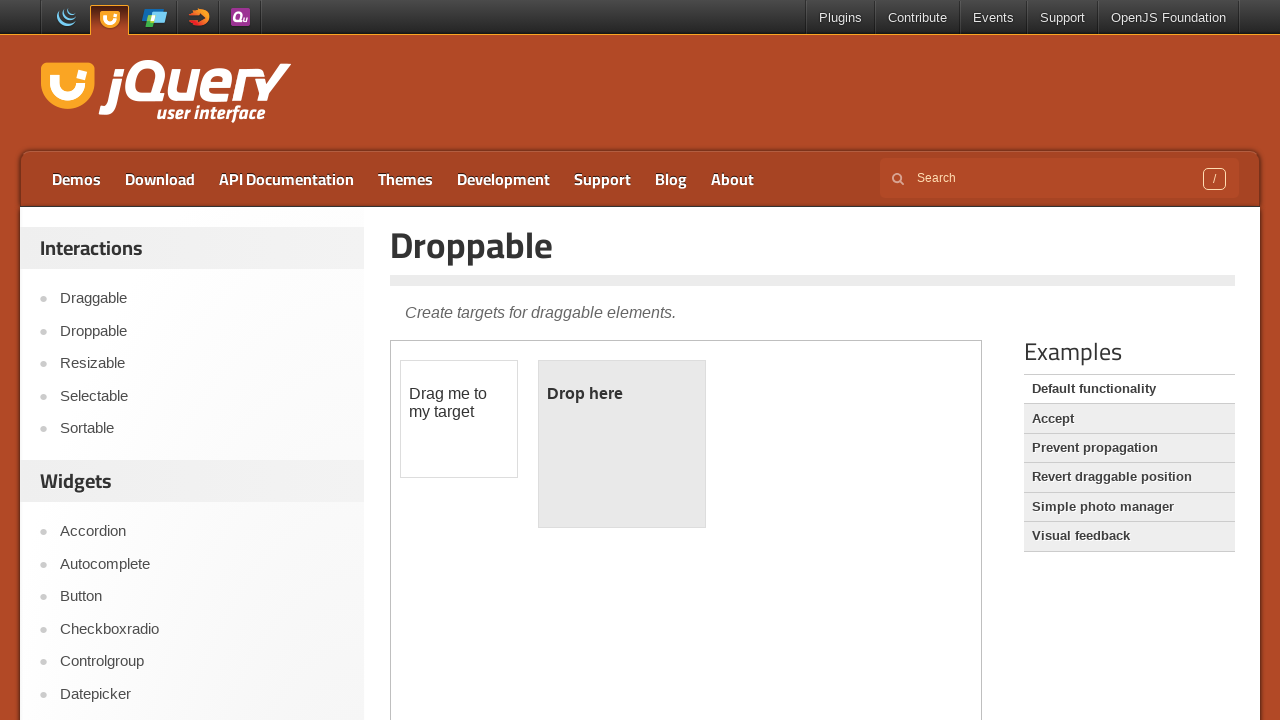

Dragged the draggable element onto the droppable target at (622, 444)
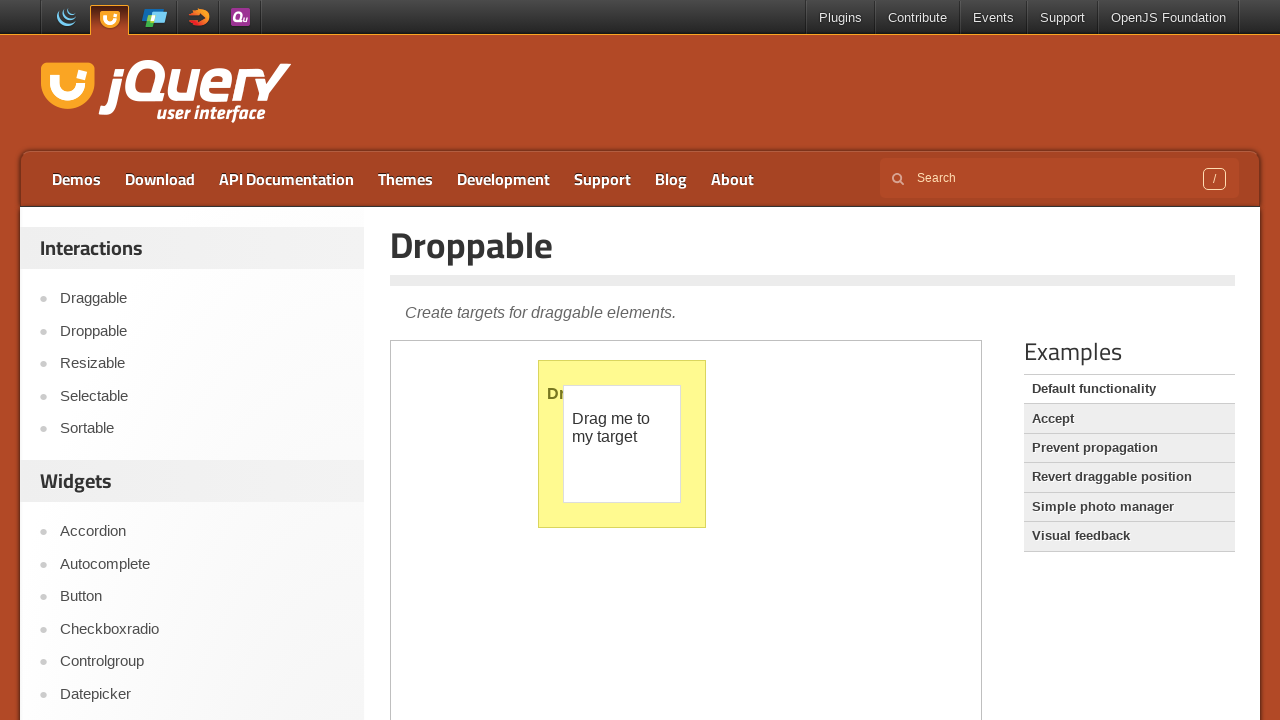

Verified that the droppable element displays 'Dropped!' text after successful drag-drop
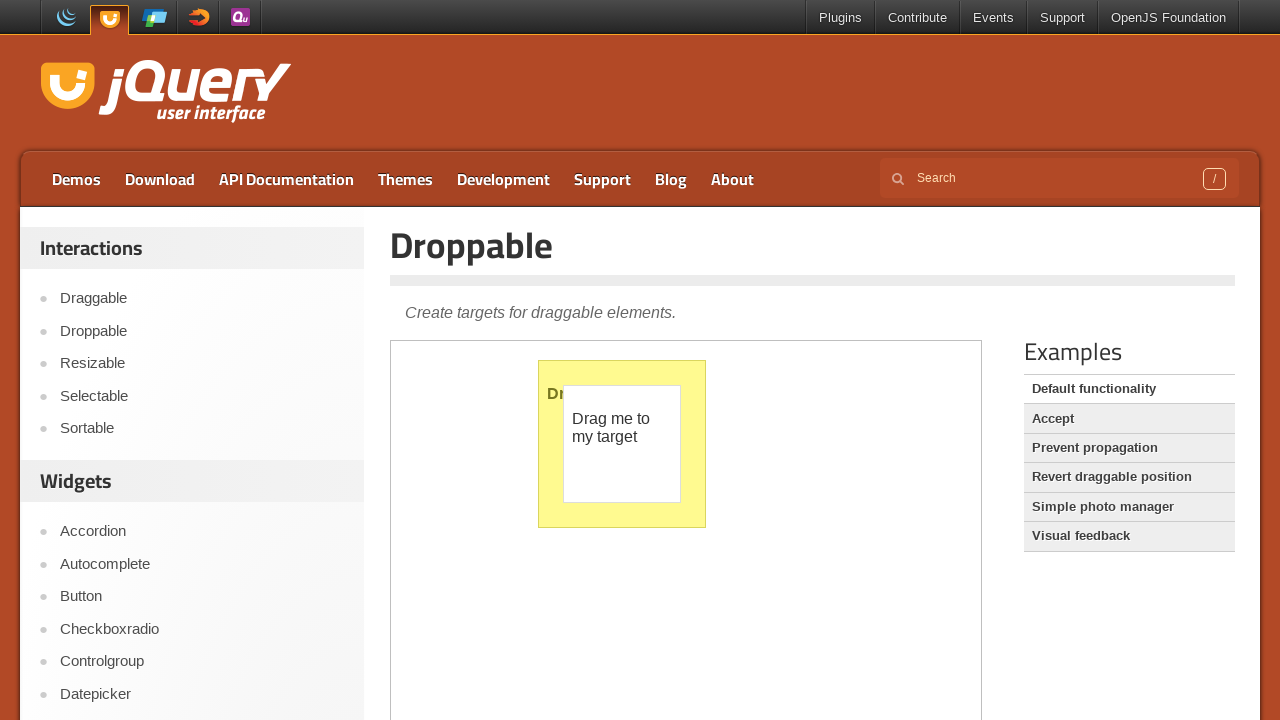

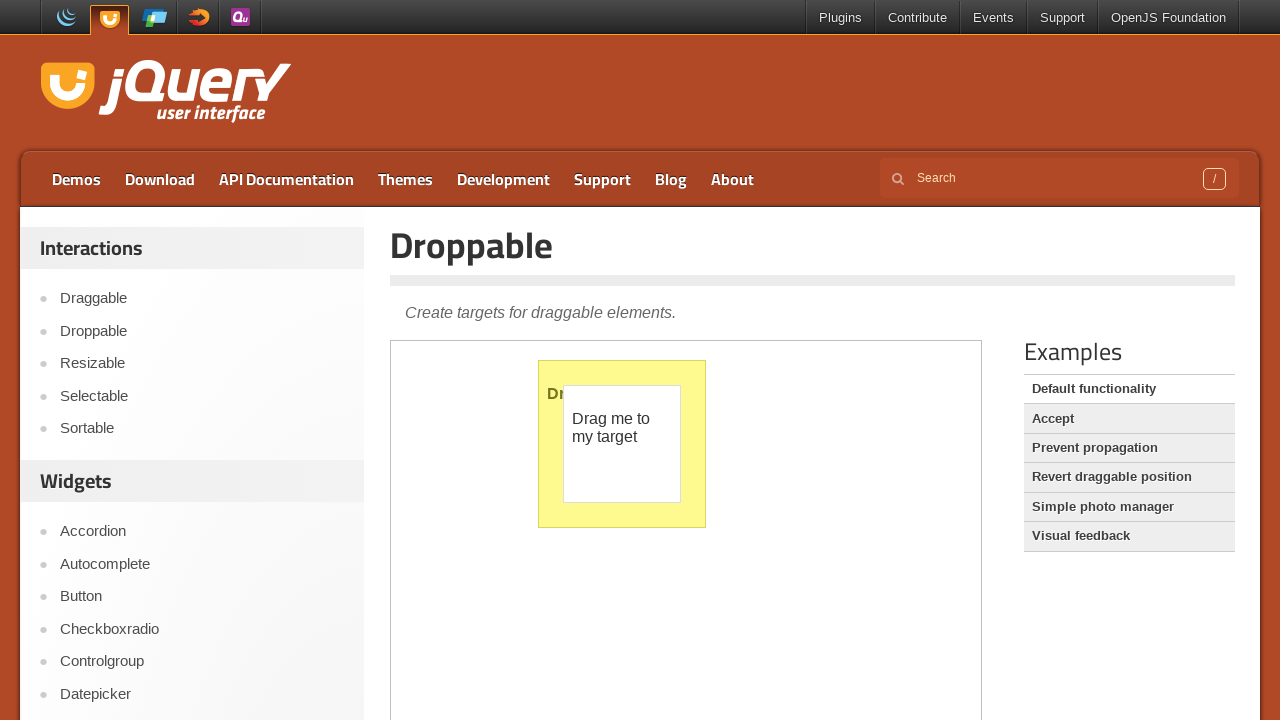